Navigates to timeanddate.com and verifies that the date displayed on the page is in a valid format

Starting URL: https://www.timeanddate.com/

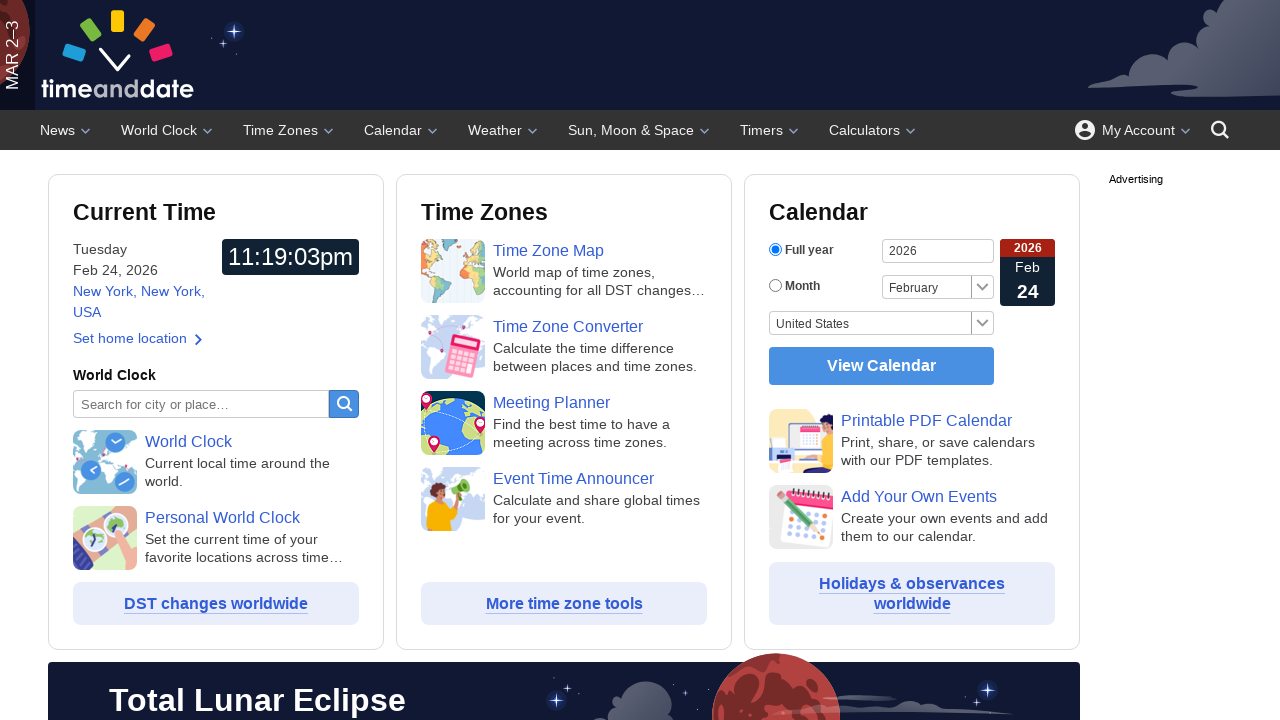

Navigated to https://www.timeanddate.com/
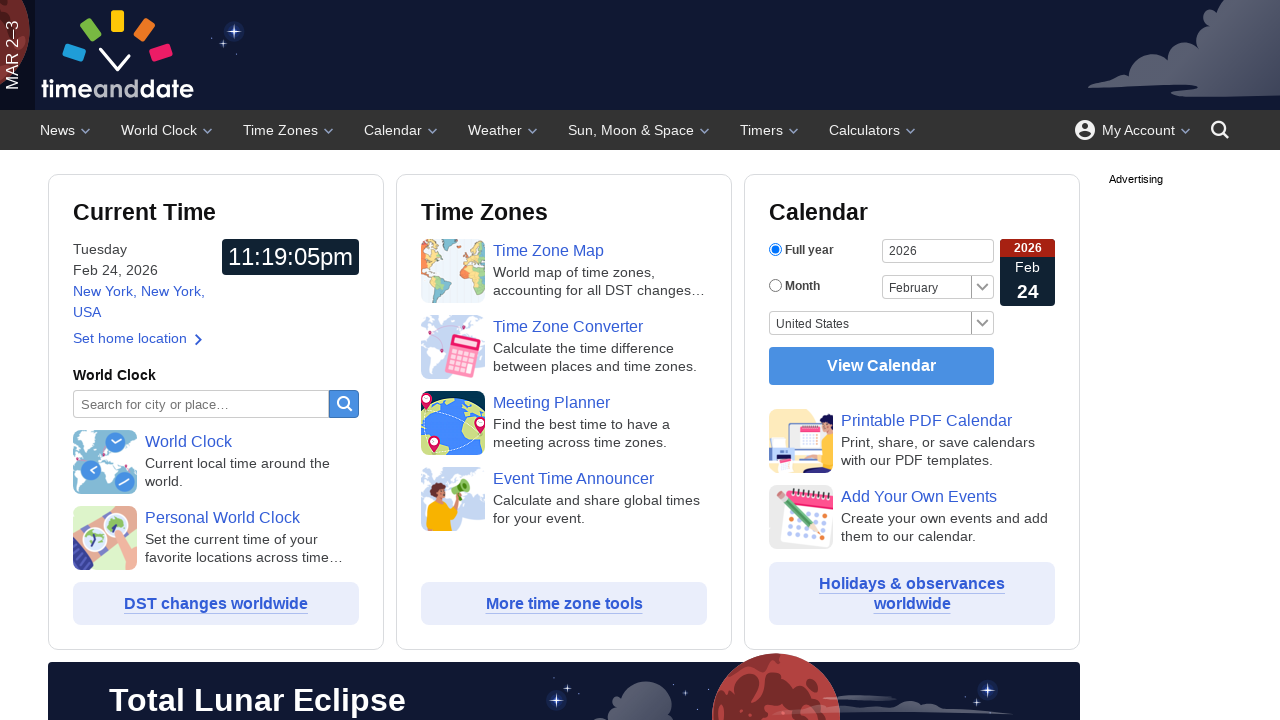

Retrieved date text from page element
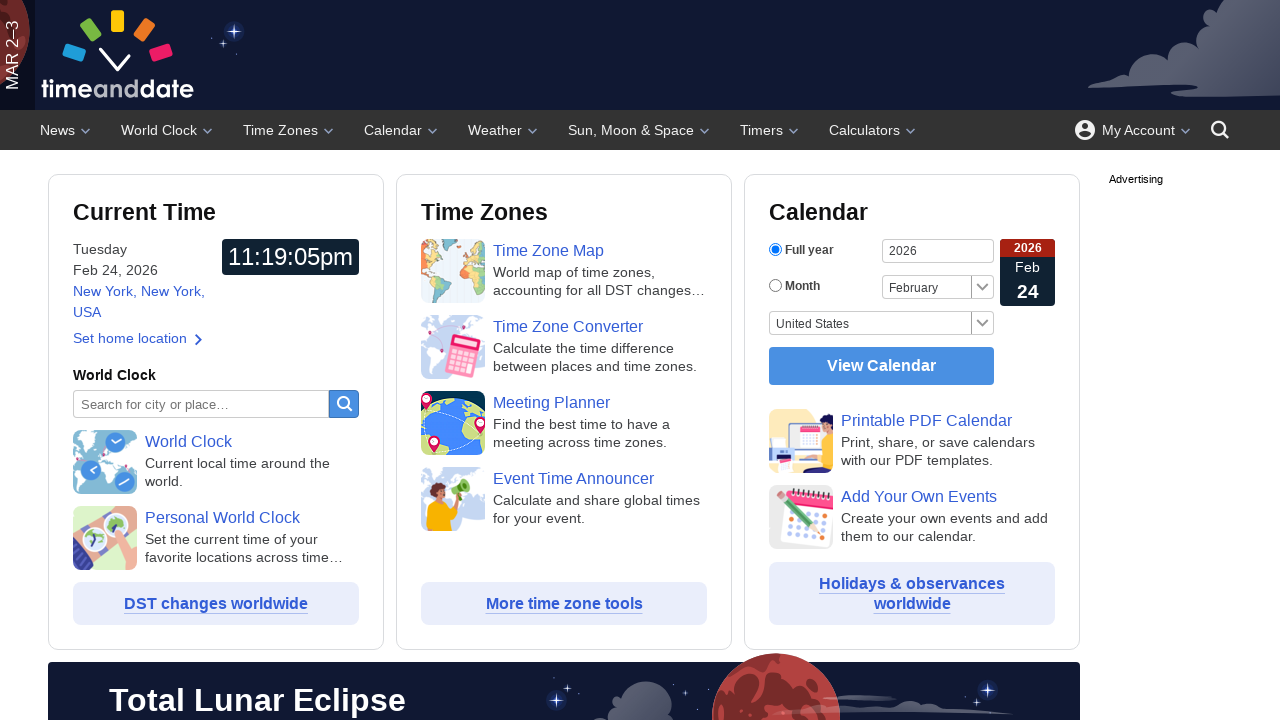

Verified that date element exists and has content
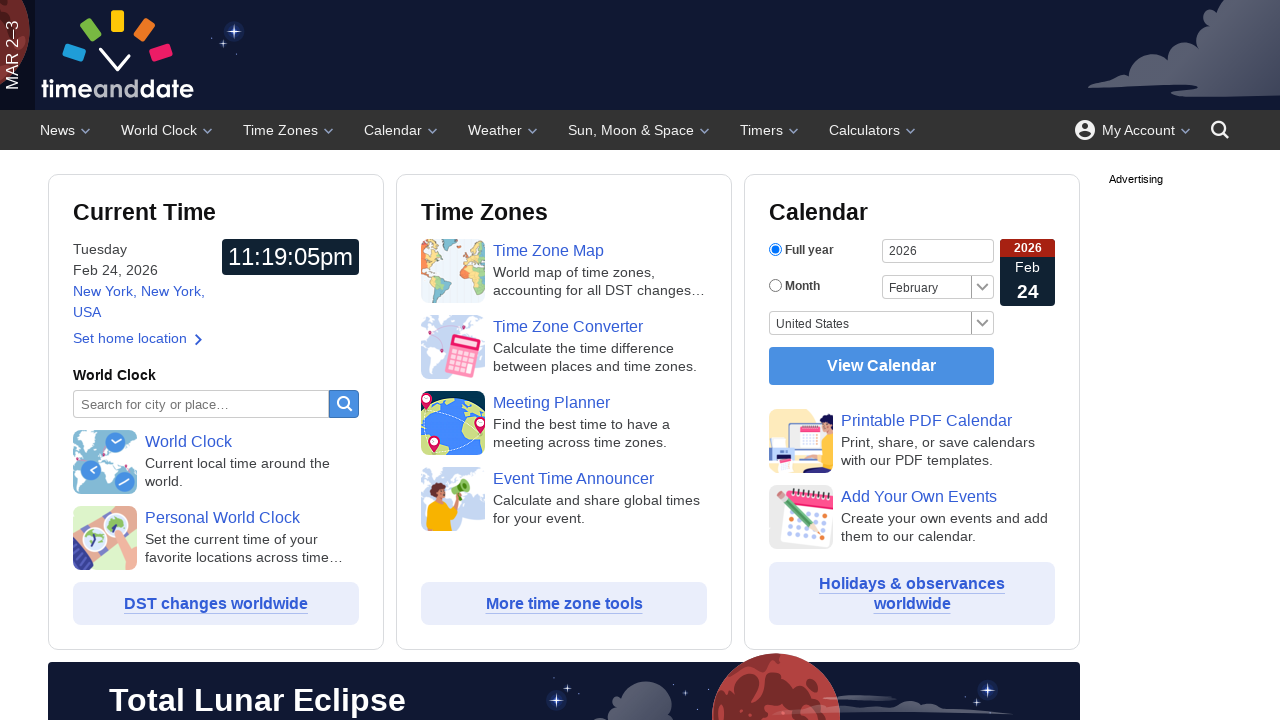

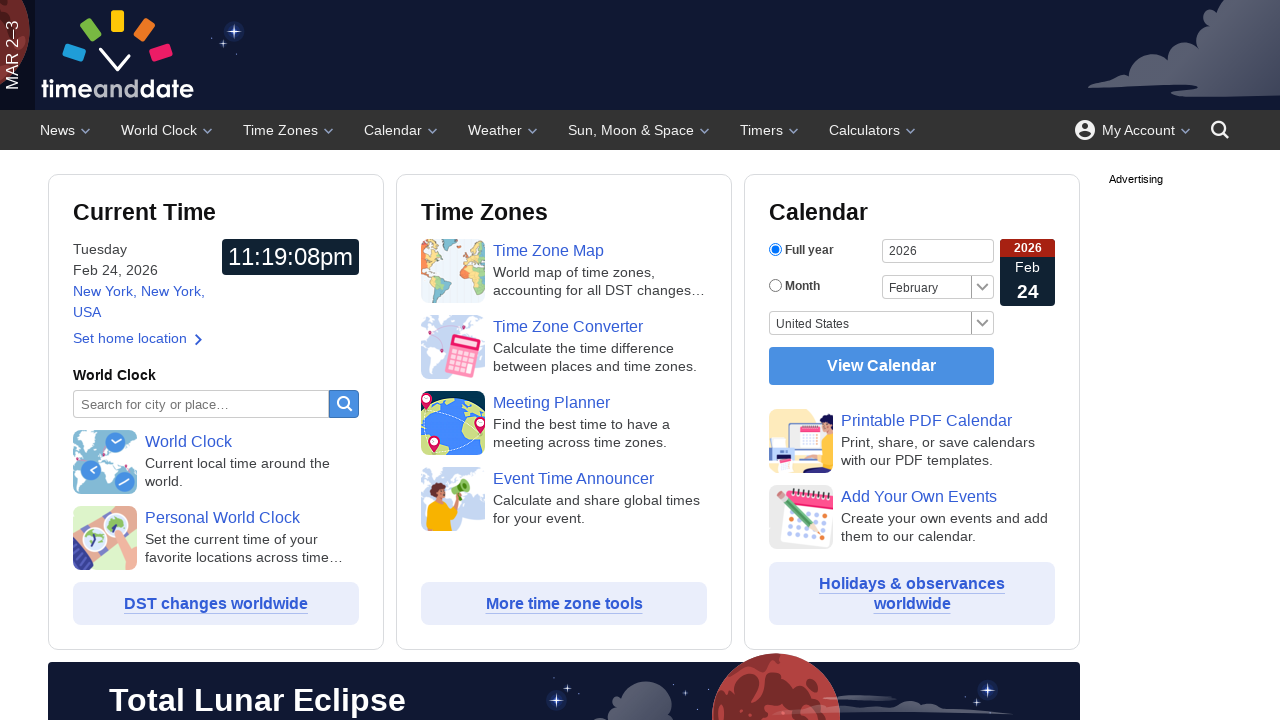